Tests radio button selection by navigating to an HTML forms page and selecting the "milk" option from a group of radio buttons

Starting URL: http://echoecho.com/htmlforms10.htm

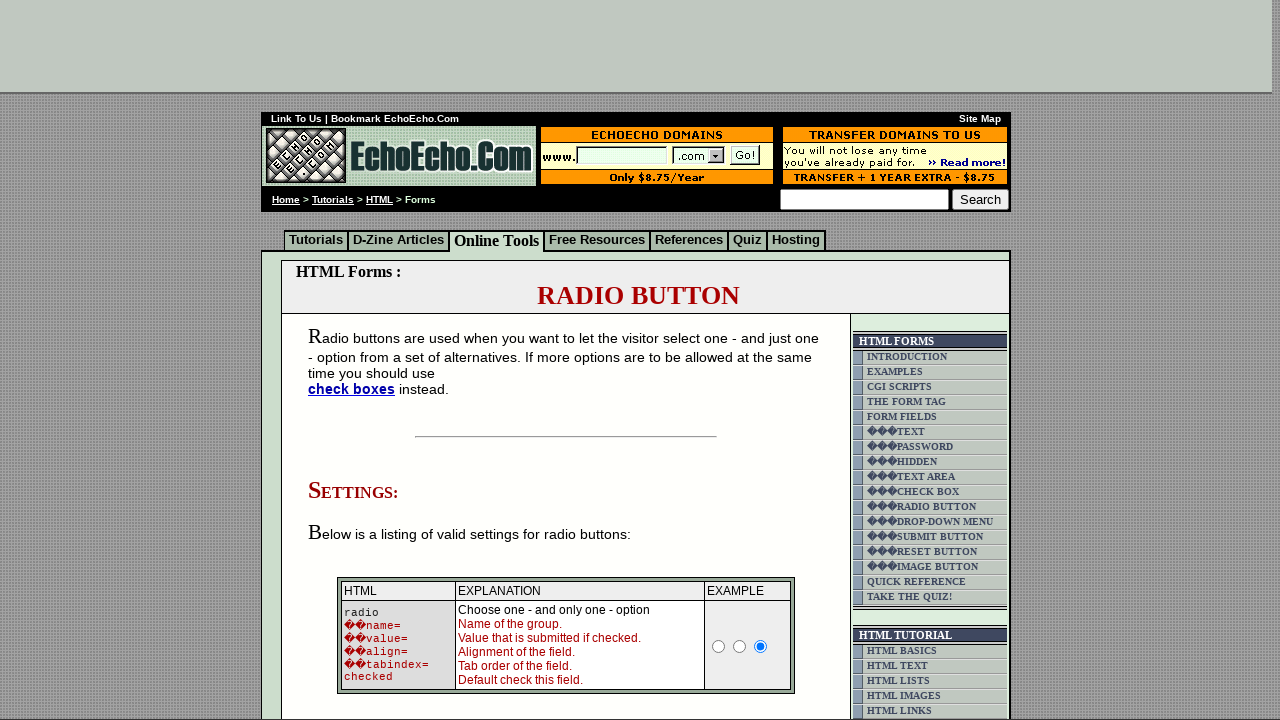

Waited for radio button group 'group1' to be present on the page
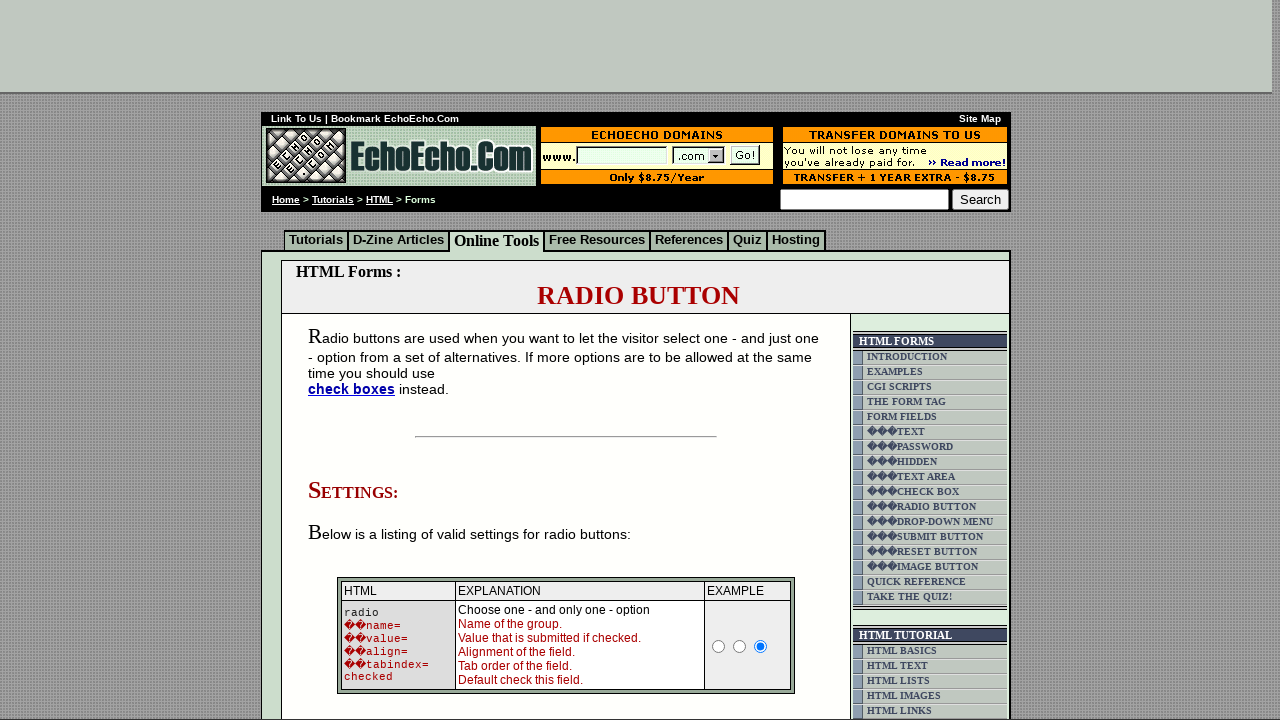

Selected the 'Milk' radio button option at (356, 360) on input[name='group1'][value='Milk']
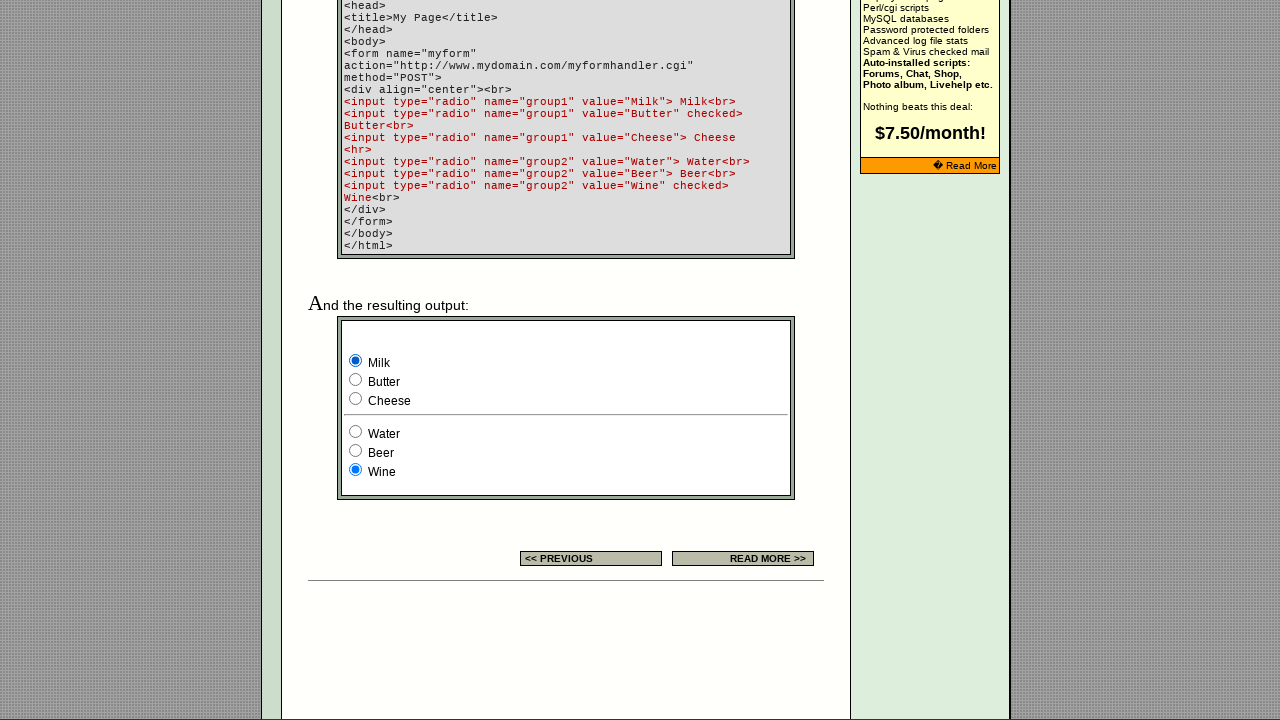

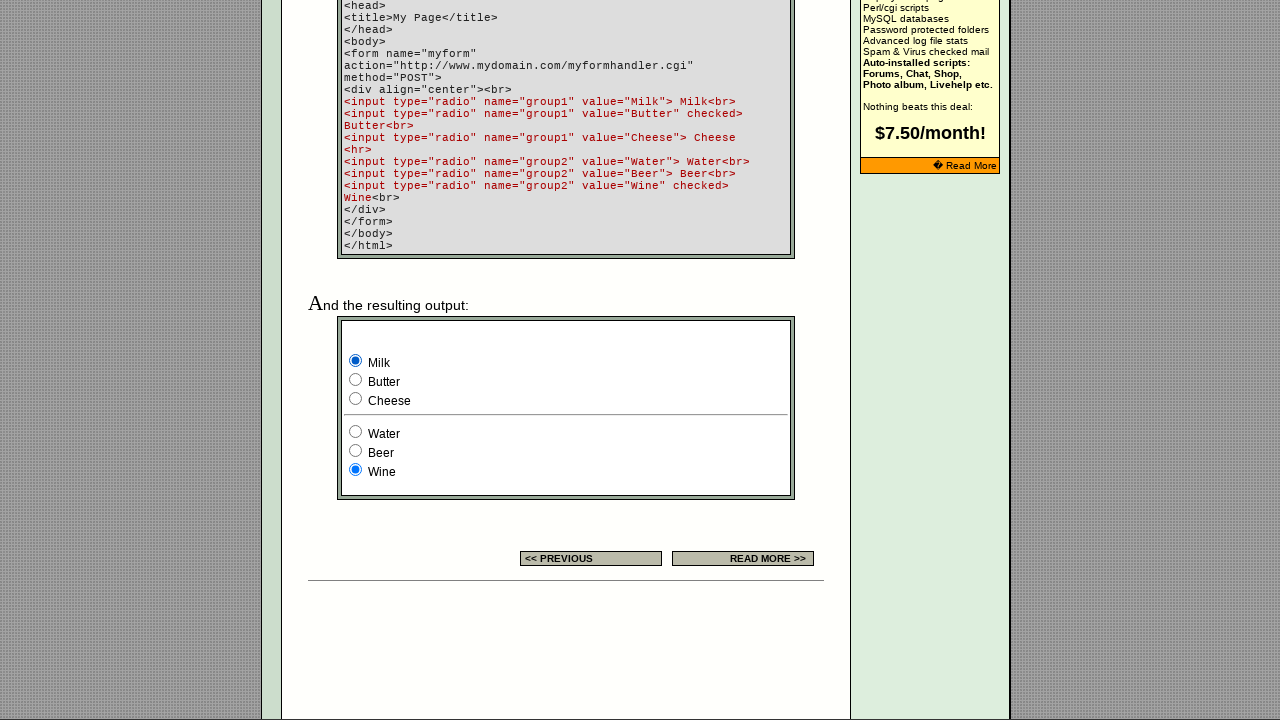